Tests JavaScript confirmation dialog handling by clicking a button that triggers a confirm dialog, dismissing it, and verifying the result message.

Starting URL: https://www.w3schools.com/js/tryit.asp?filename=tryjs_confirm

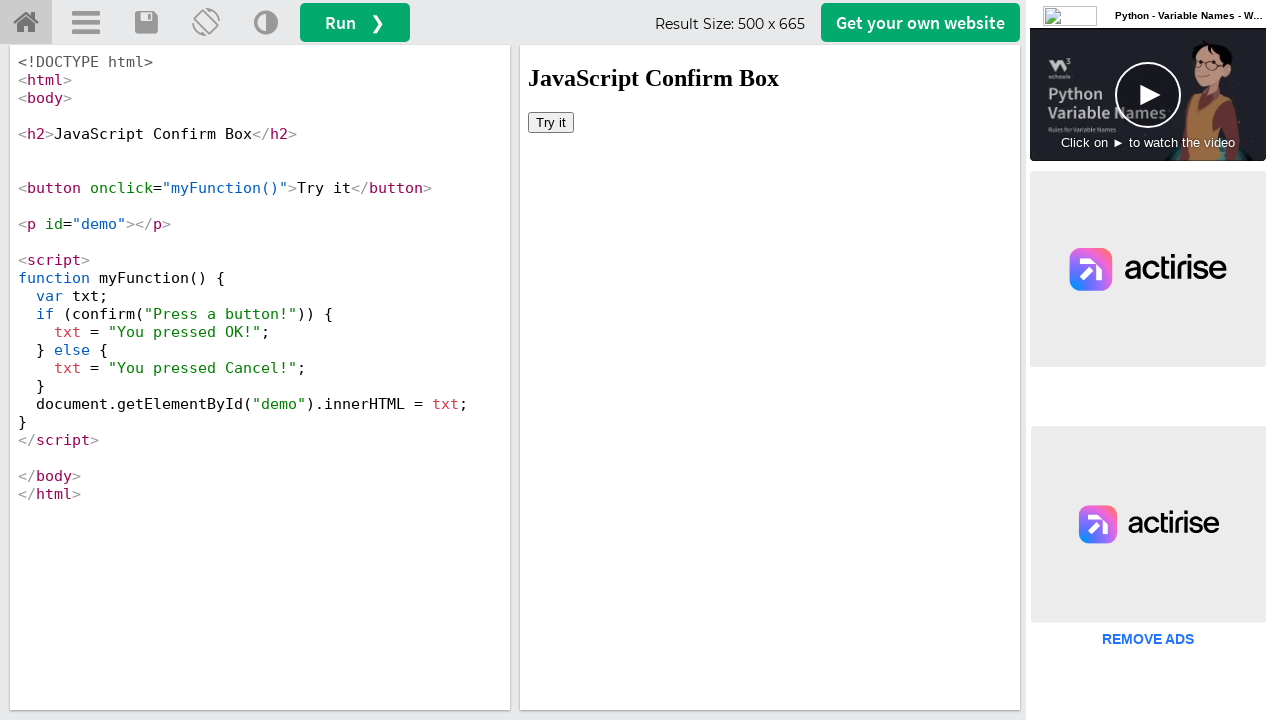

Waited for button element in iframe to be ready
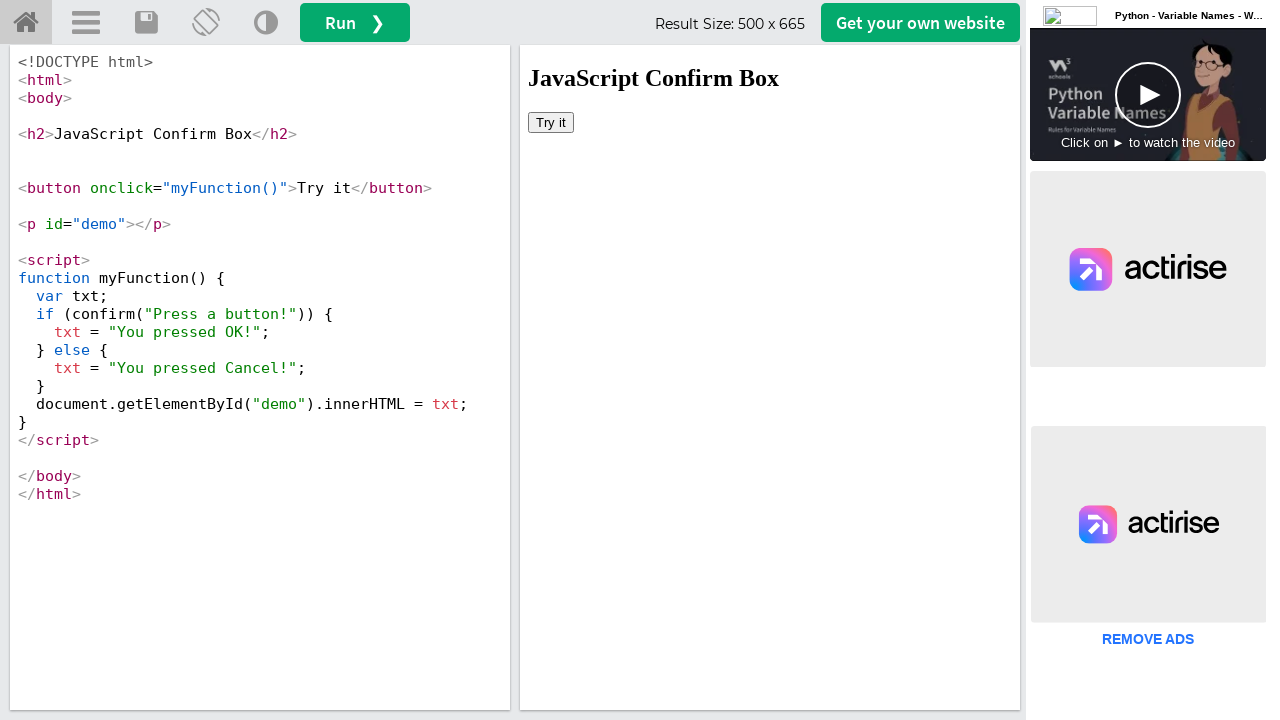

Set up dialog handler to dismiss confirmation dialogs
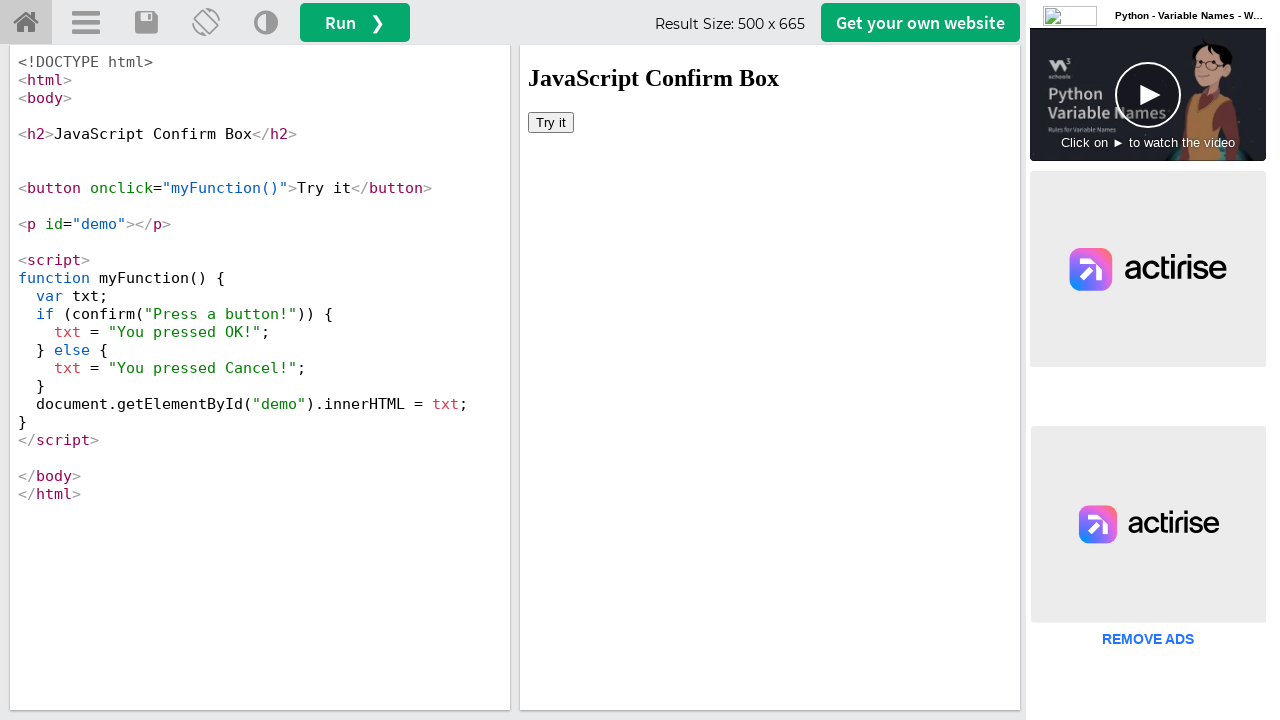

Clicked button to trigger confirmation dialog (first scenario) at (551, 122) on #iframeResult >> internal:control=enter-frame >> html > body > button
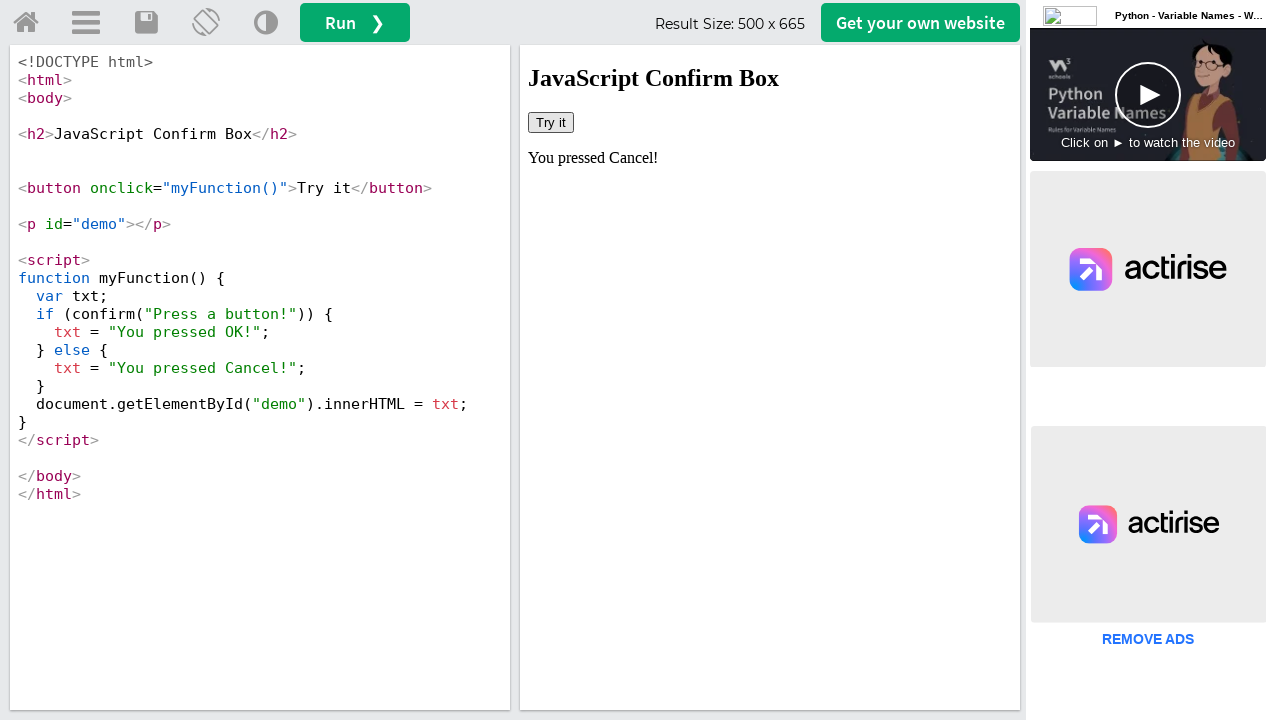

Dialog was dismissed and result element is now visible
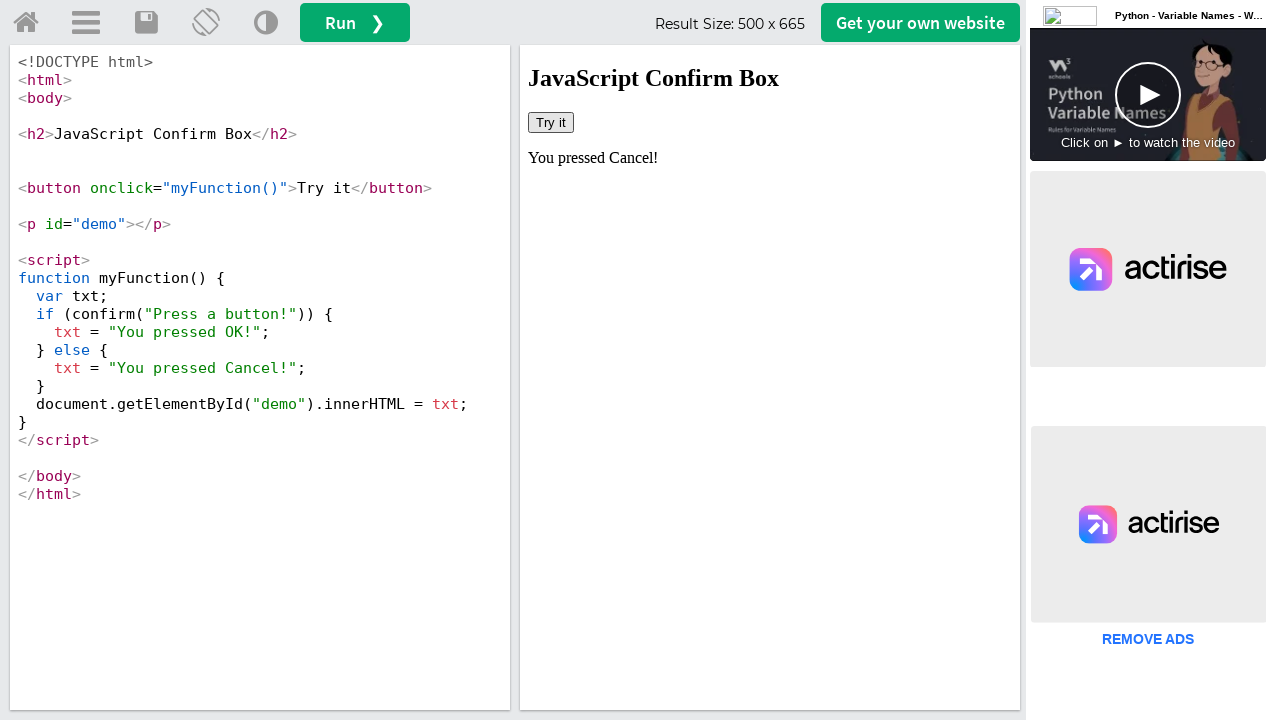

Clicked button to trigger confirmation dialog (second scenario) at (551, 122) on #iframeResult >> internal:control=enter-frame >> html > body > button
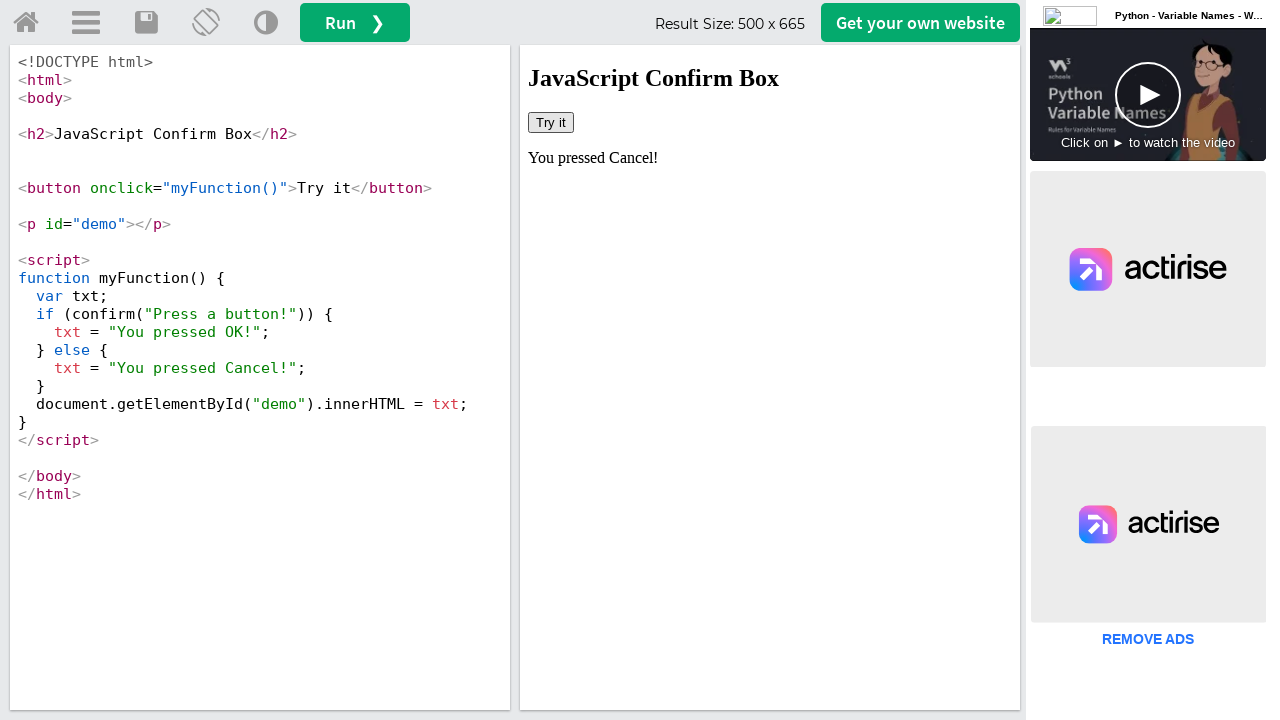

Dialog was dismissed again and result element is visible
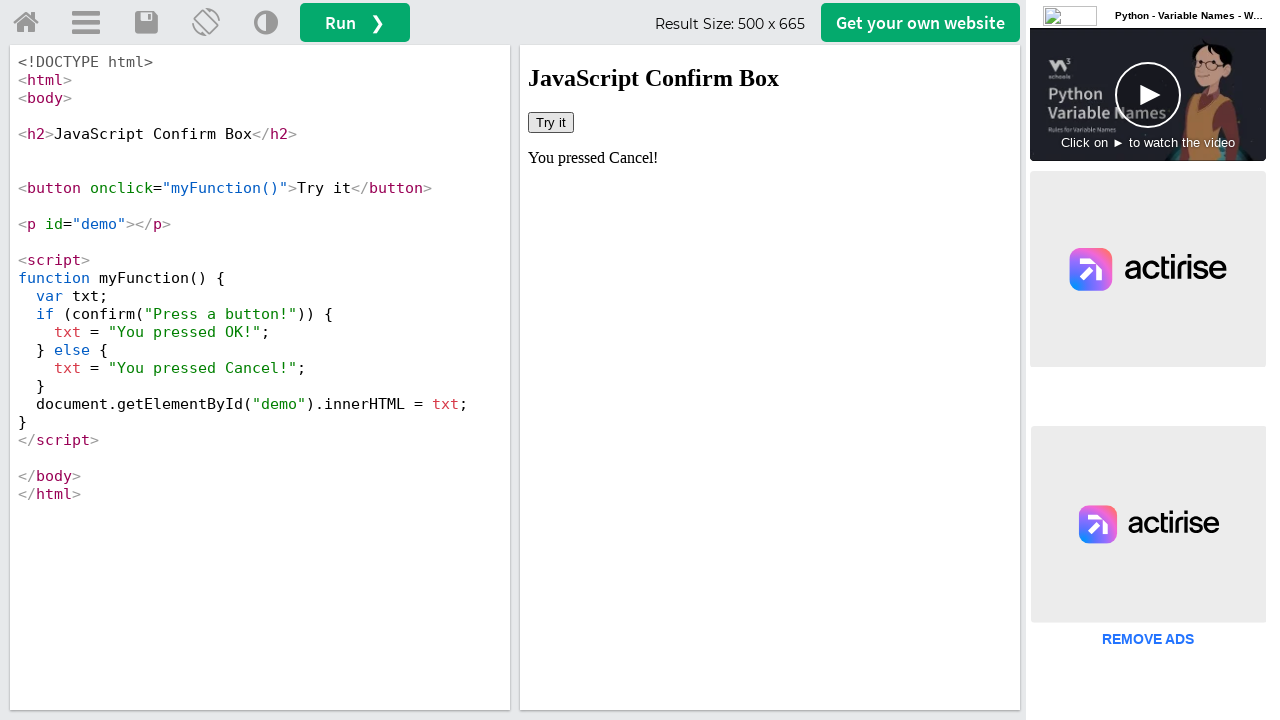

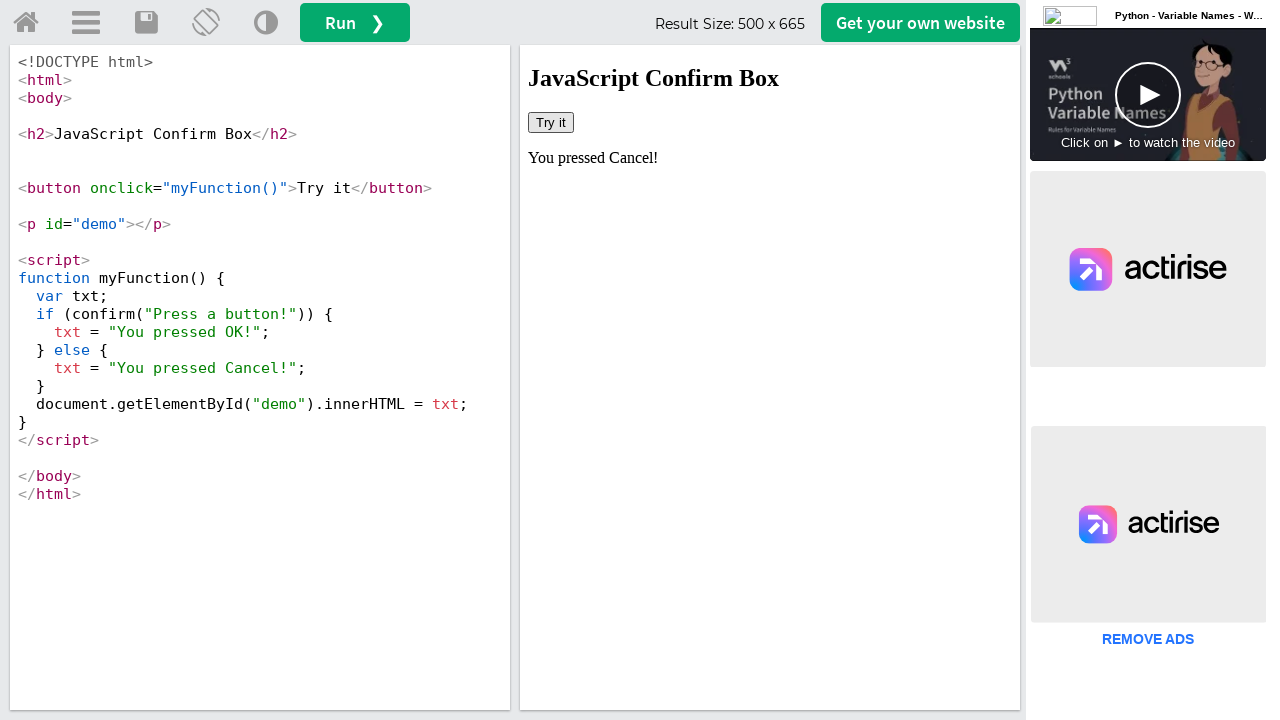